Scrolls down the page and verifies that the scroll-to-top button becomes visible

Starting URL: https://wewill.tech

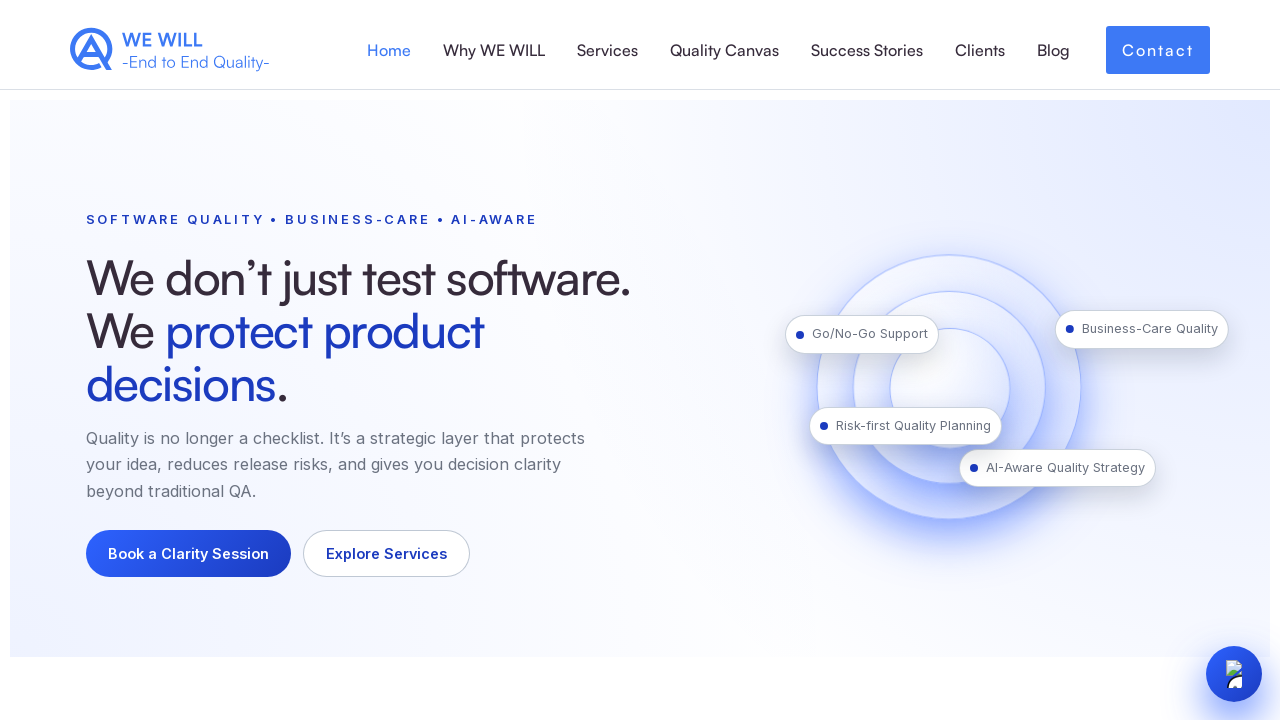

Scrolled down the page by 500 pixels
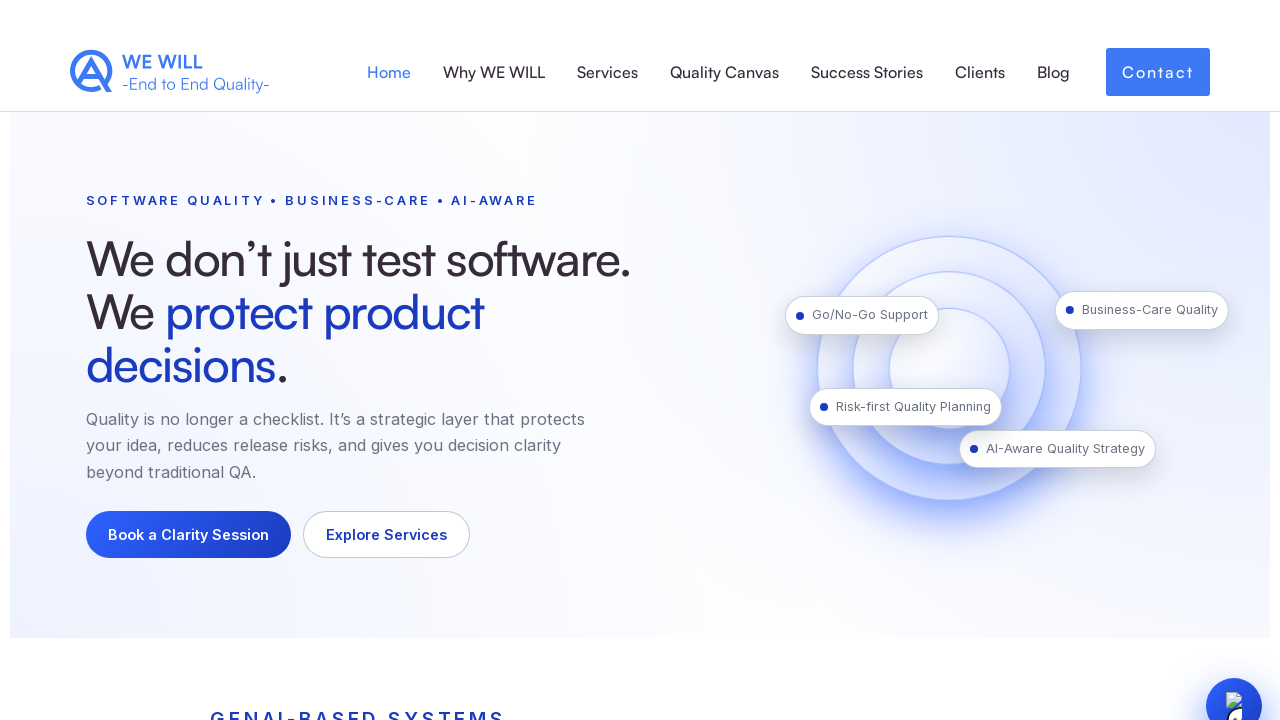

Waited 1000ms for scroll animation to complete
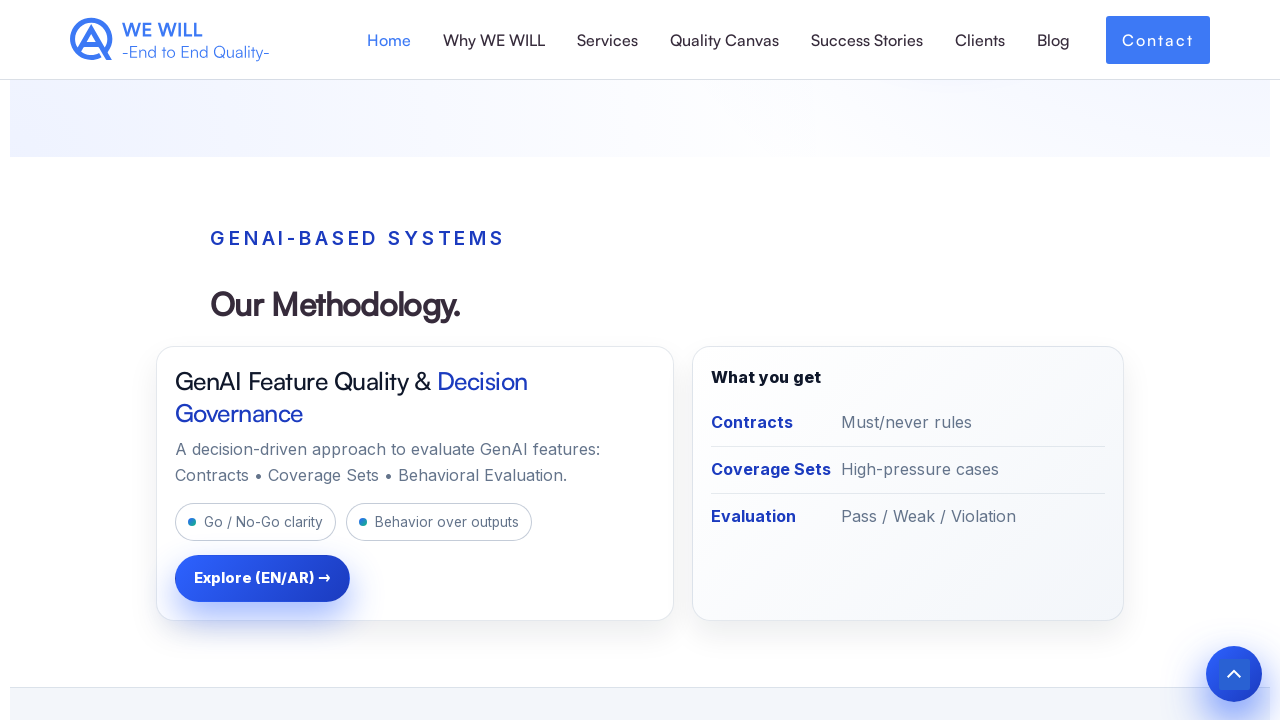

Located scroll-to-top button element
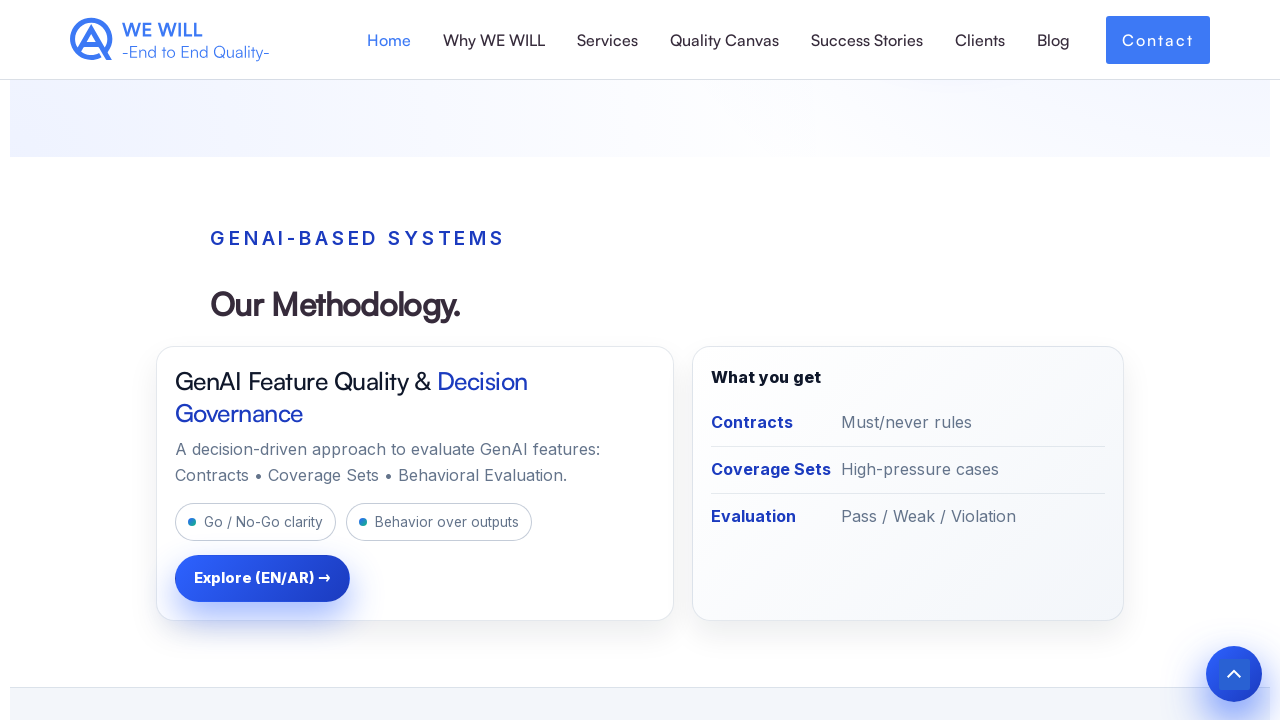

Waited for scroll-to-top button to become visible
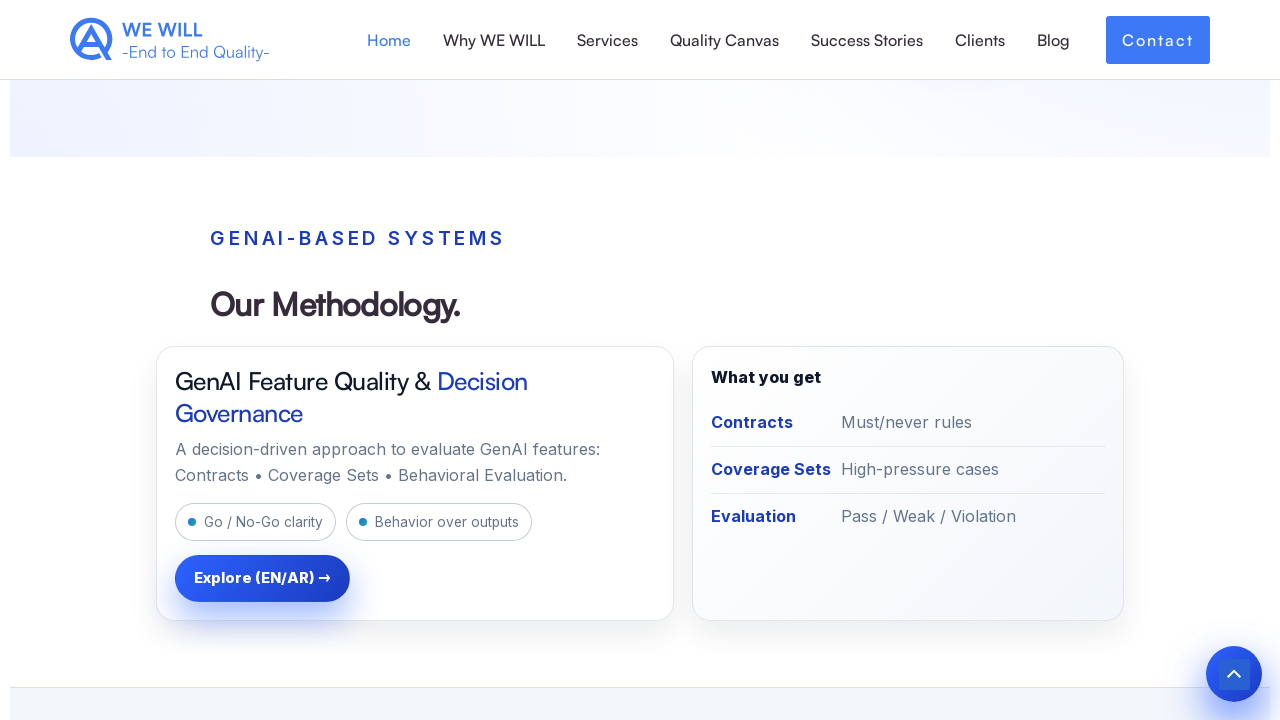

Verified that scroll-to-top button is visible
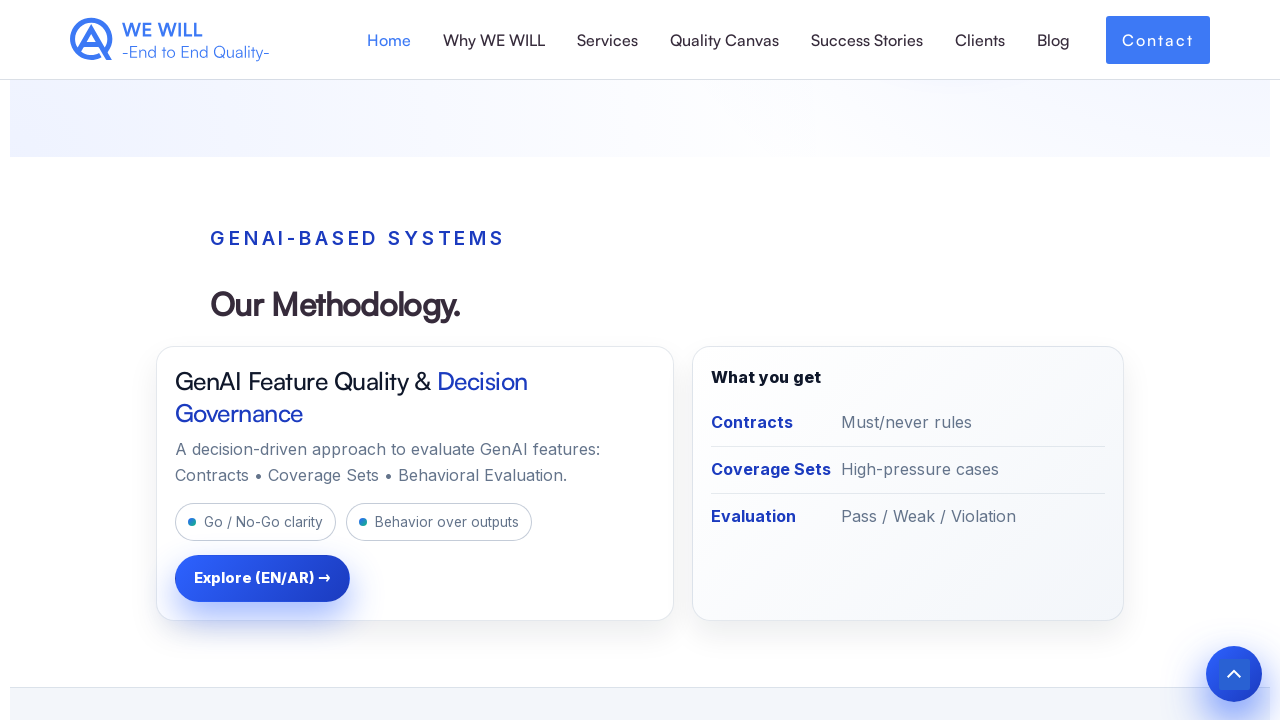

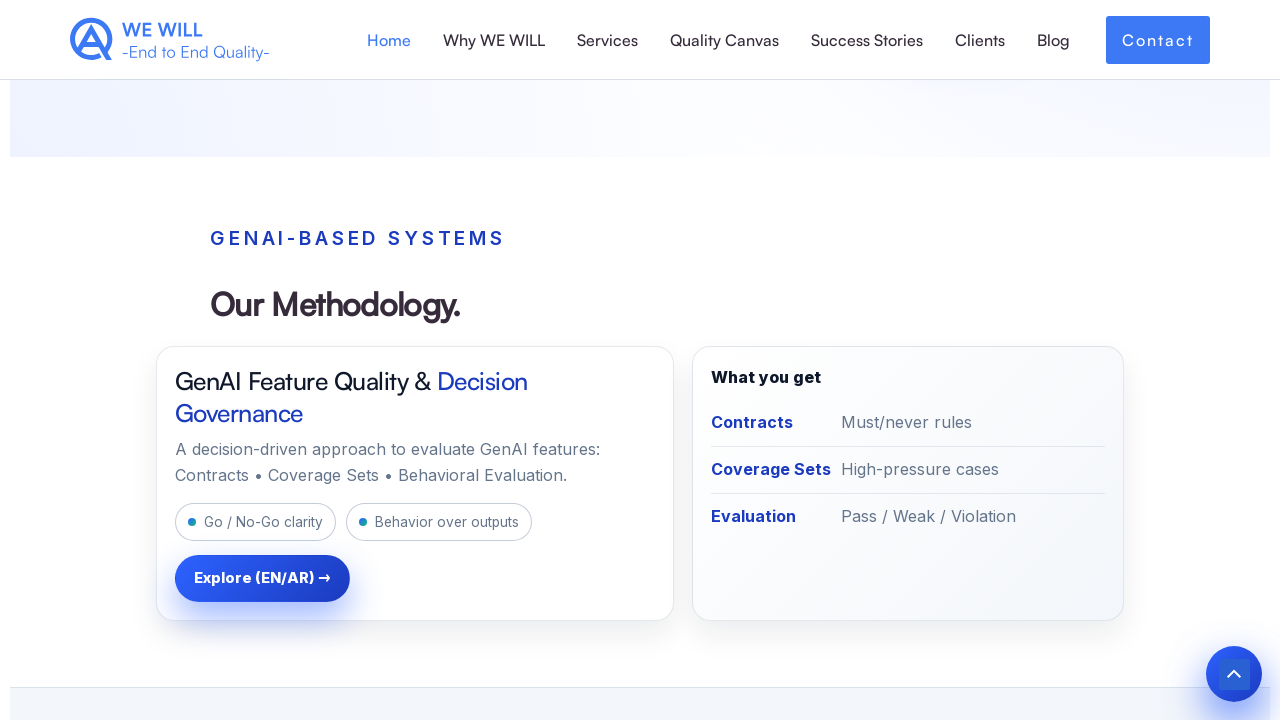